Tests different mouse actions on dropdown menus including right-click, double-click, and regular click

Starting URL: https://bonigarcia.dev/selenium-webdriver-java/dropdown-menu.html

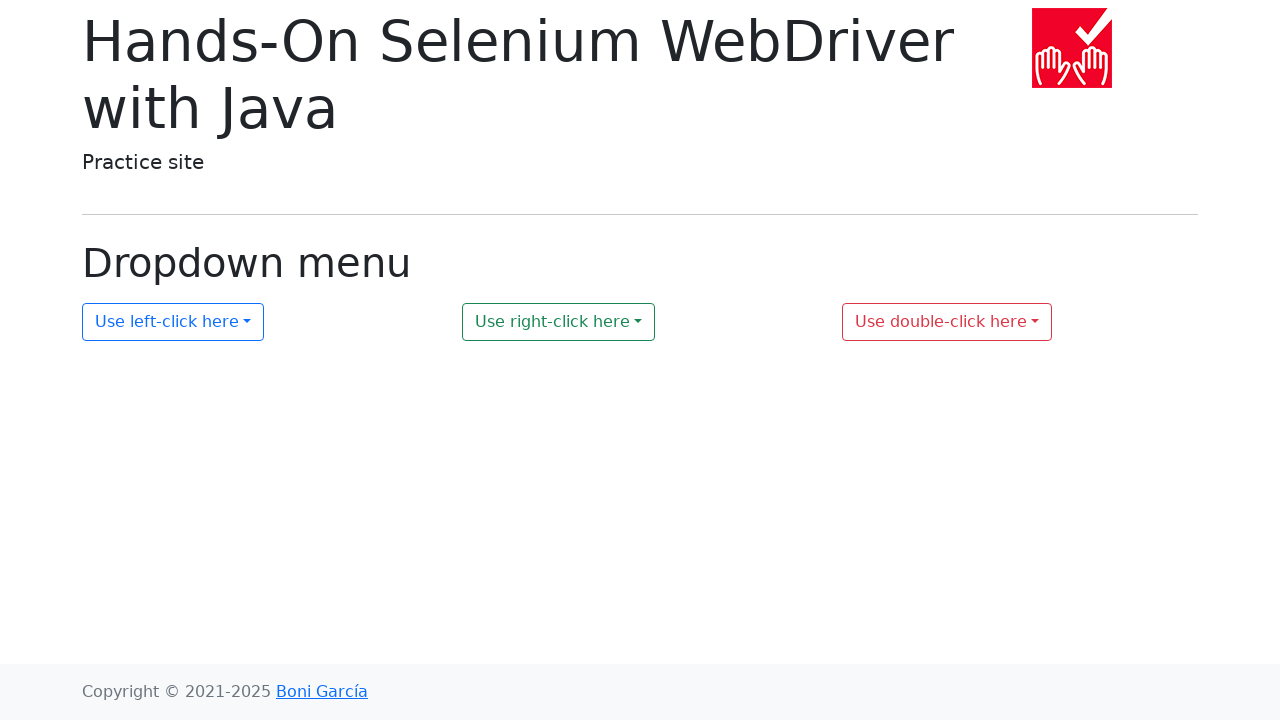

Right-clicked on dropdown 2 to open context menu at (559, 322) on #my-dropdown-2
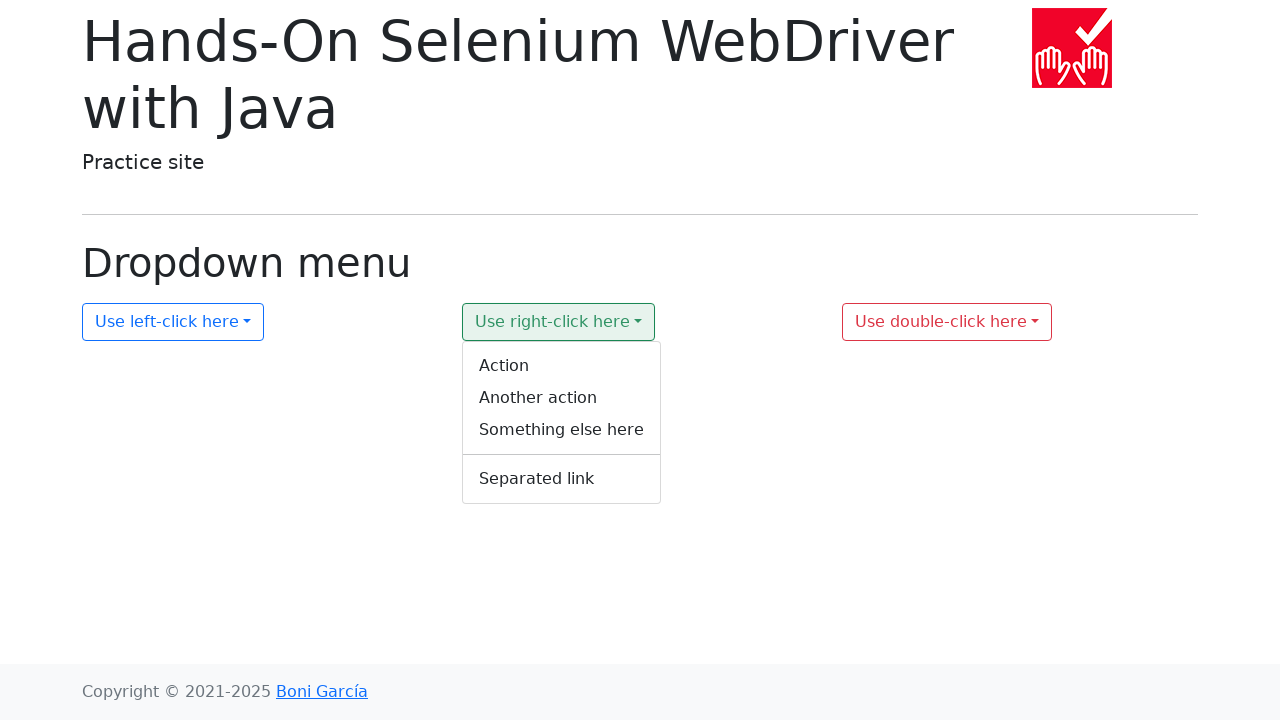

Context menu 2 appeared
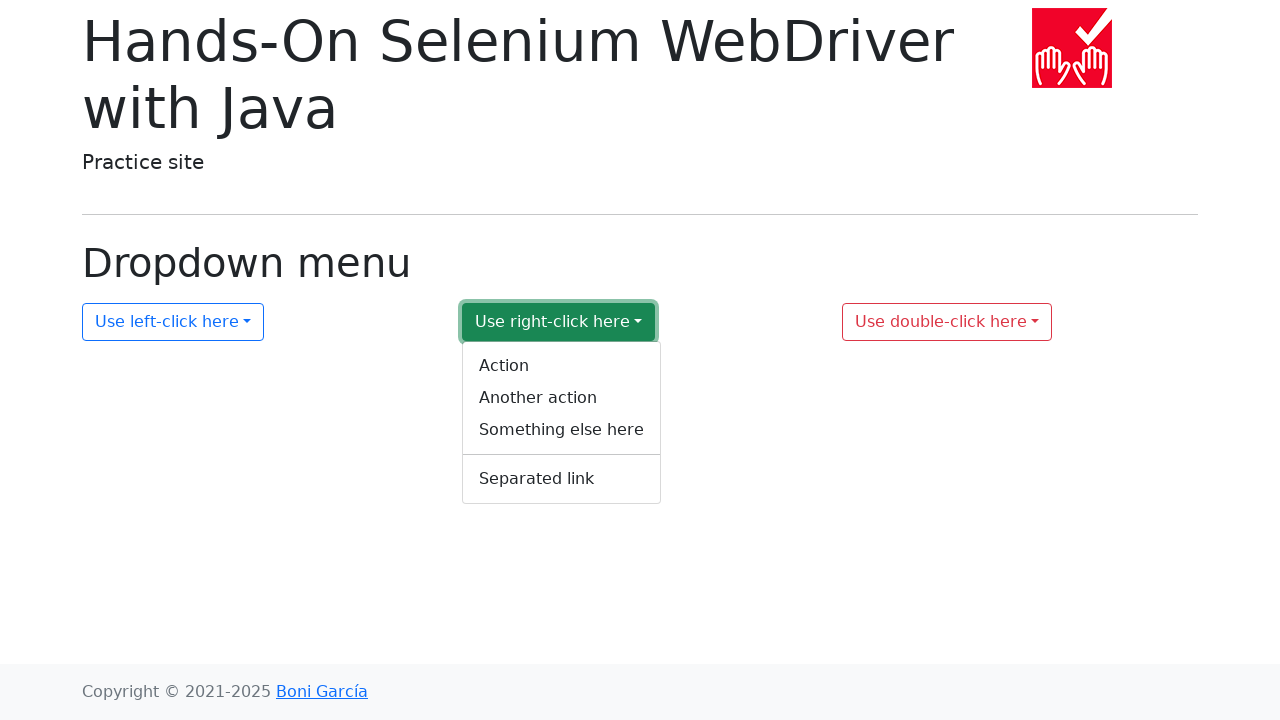

Double-clicked on dropdown 3 to open its menu at (947, 322) on #my-dropdown-3
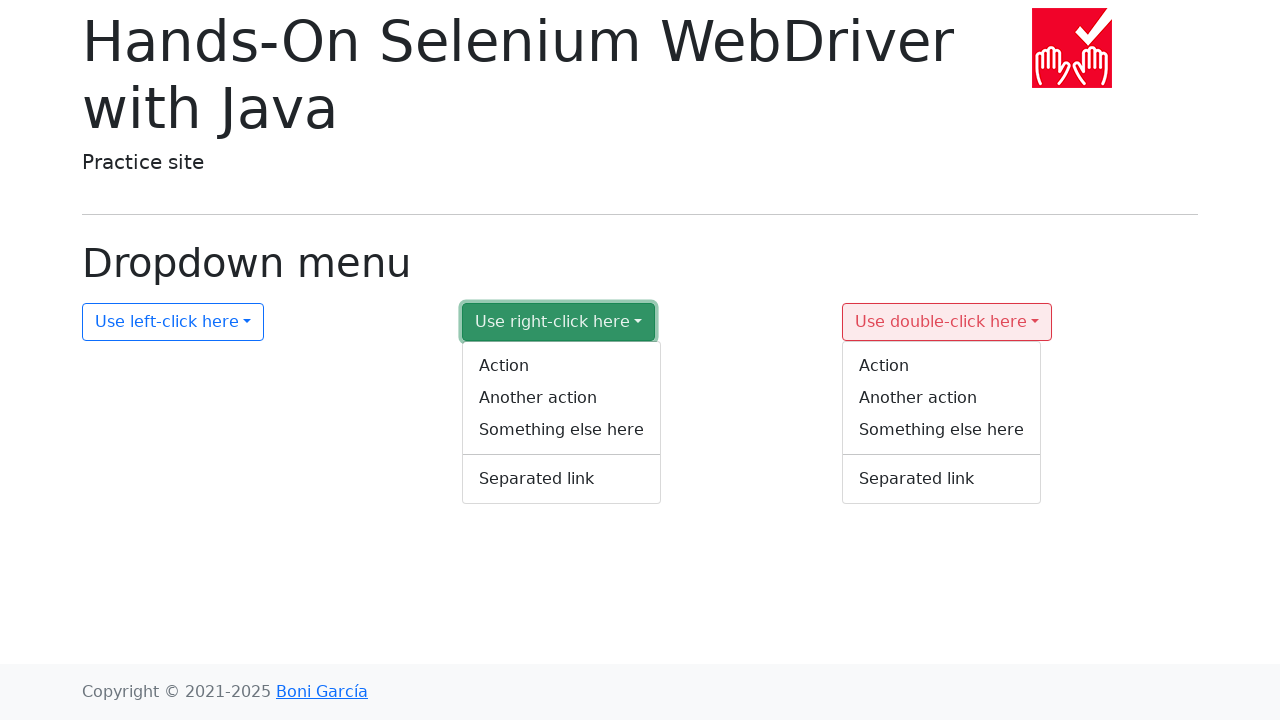

Context menu 3 appeared
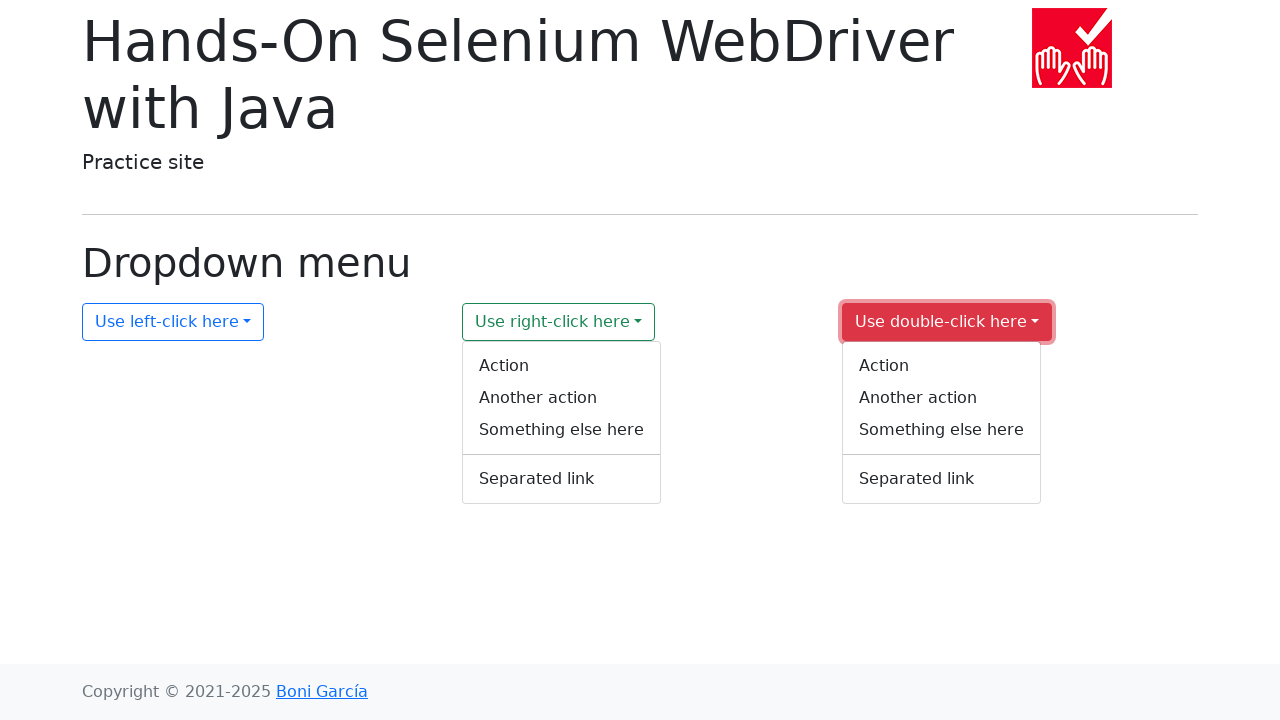

Clicked on dropdown 1 to open its menu at (173, 322) on #my-dropdown-1
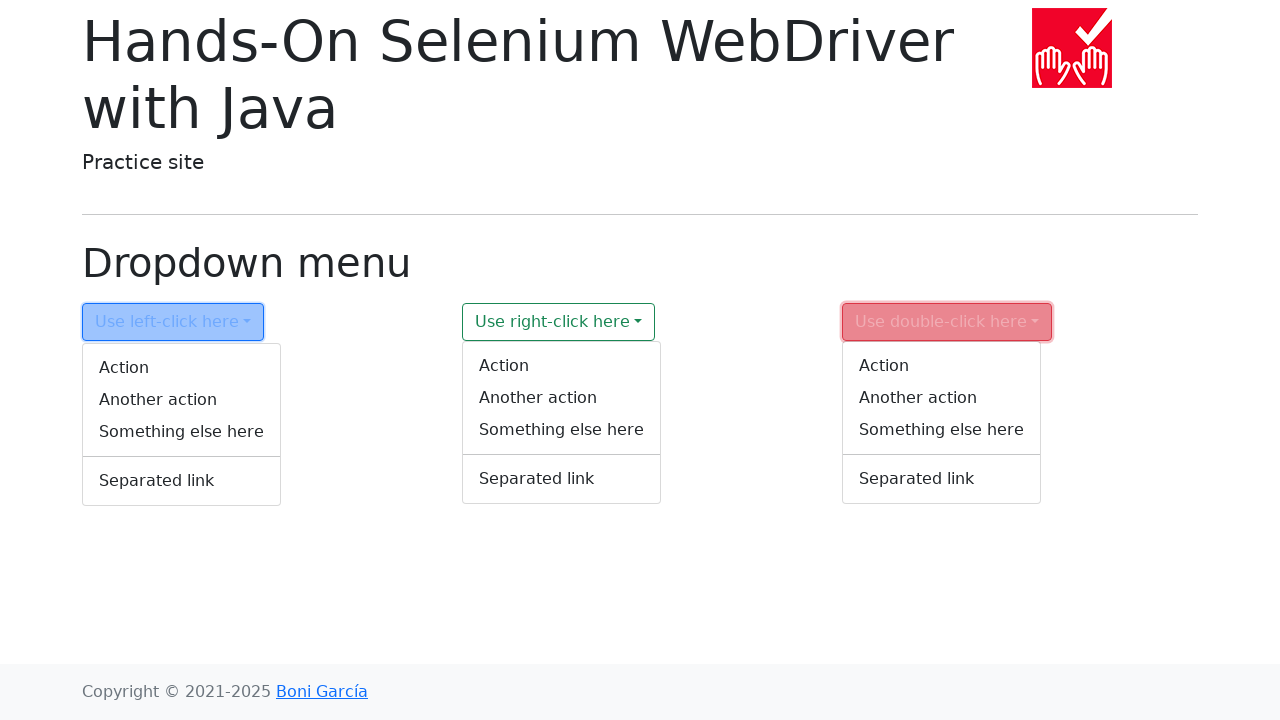

Dropdown menu appeared with show class
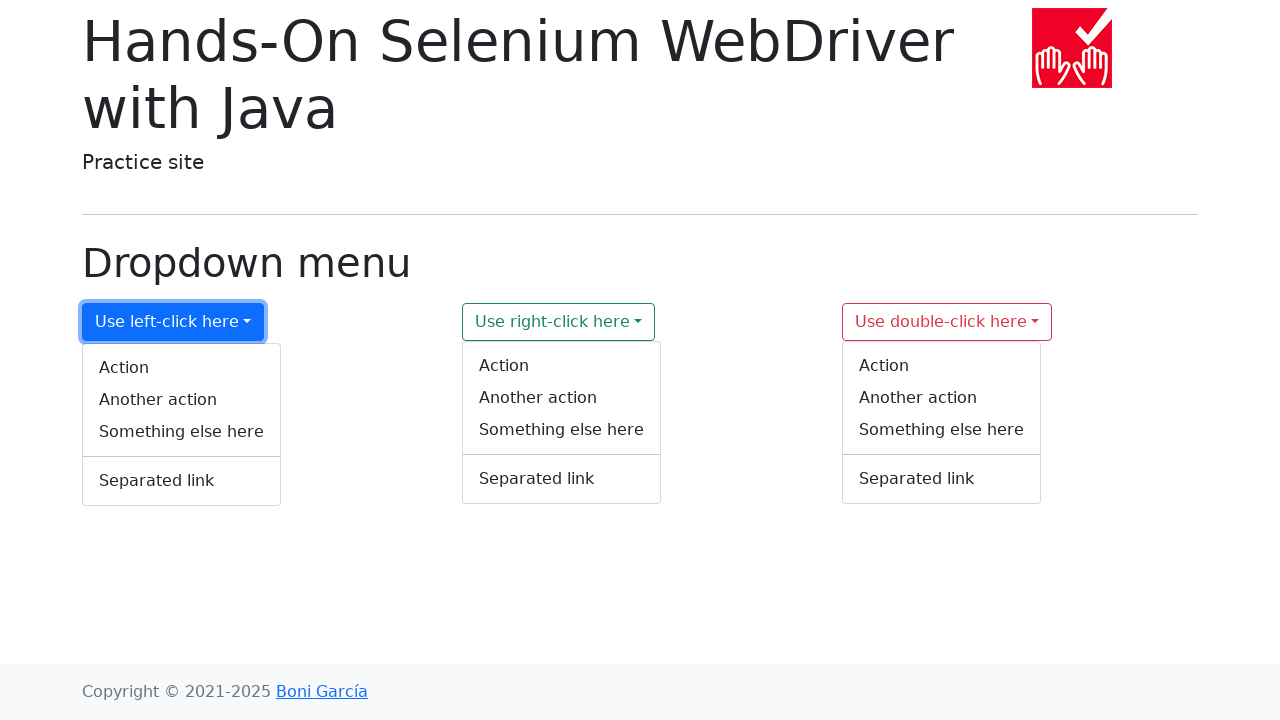

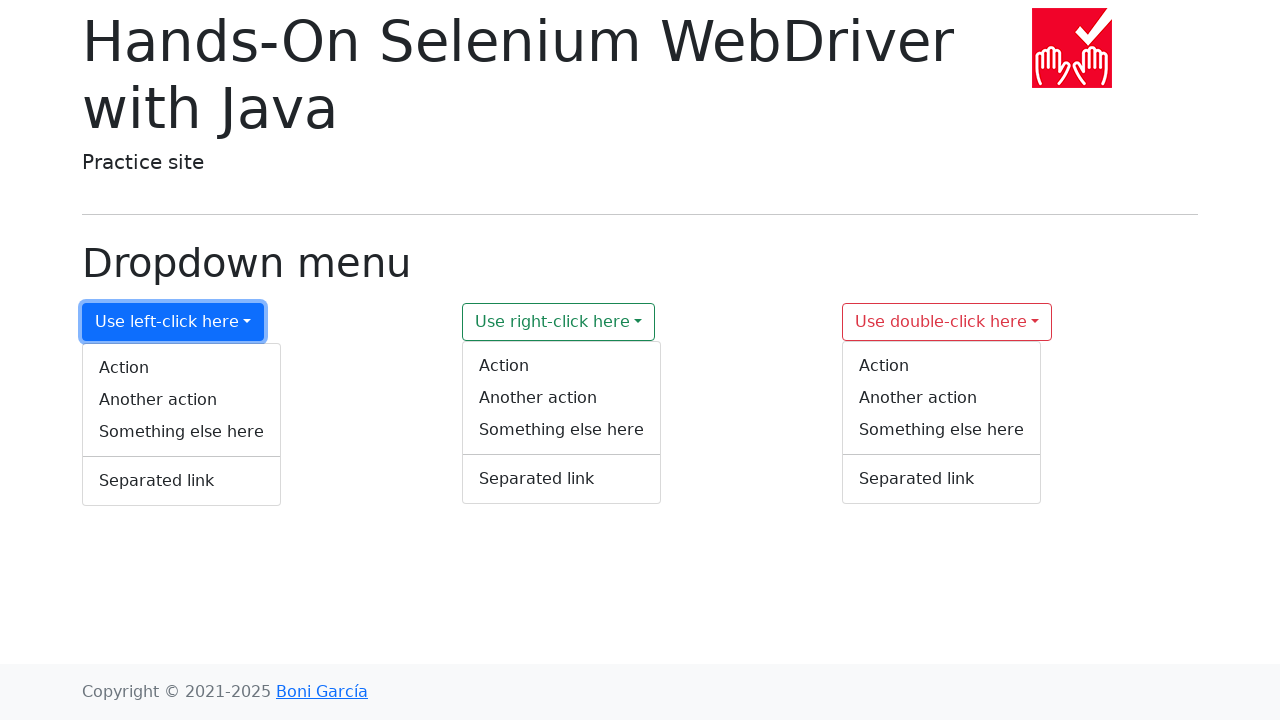